Tests adding two numbers and entering the result

Starting URL: https://obstaclecourse.tricentis.com/Obstacles/78264

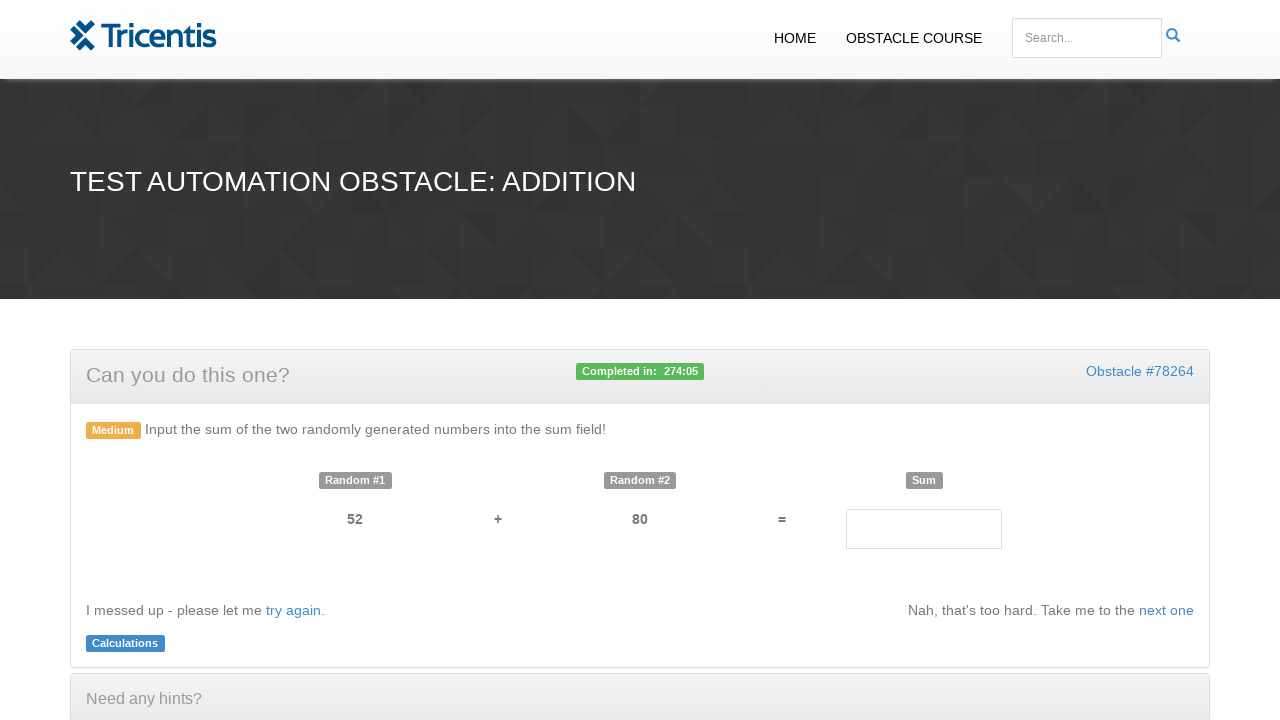

Retrieved first number from the page
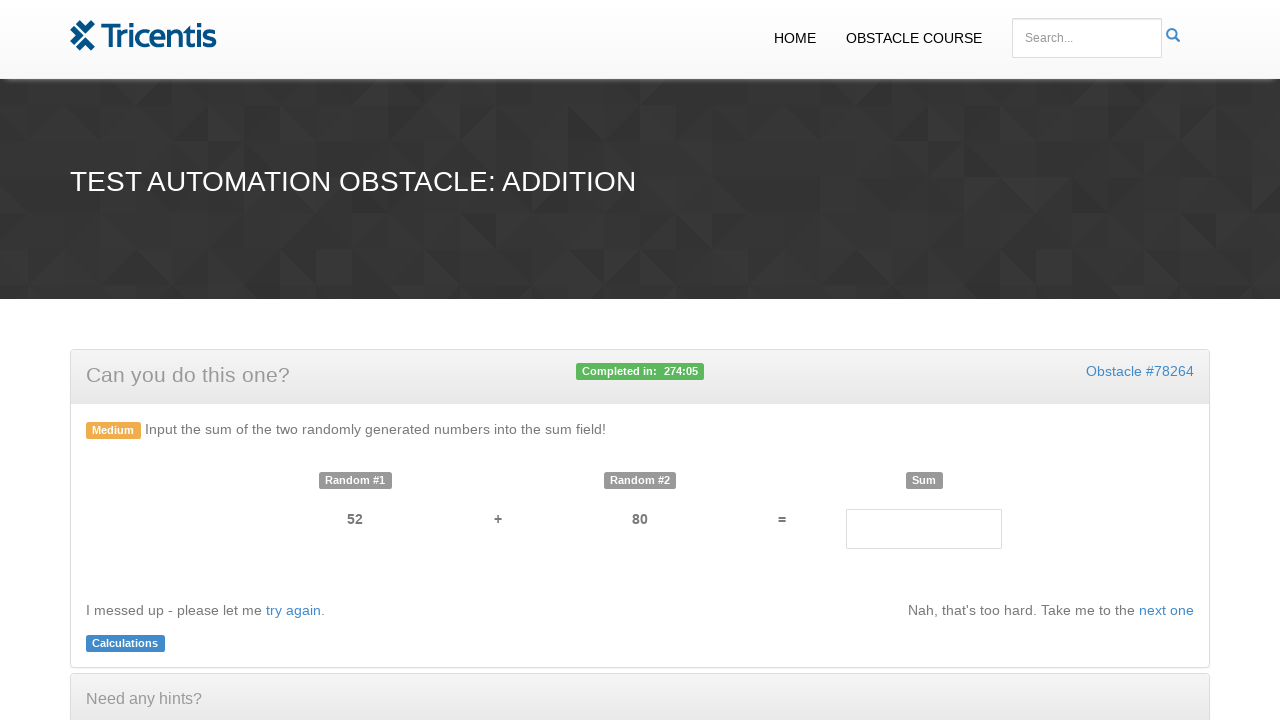

Retrieved second number from the page
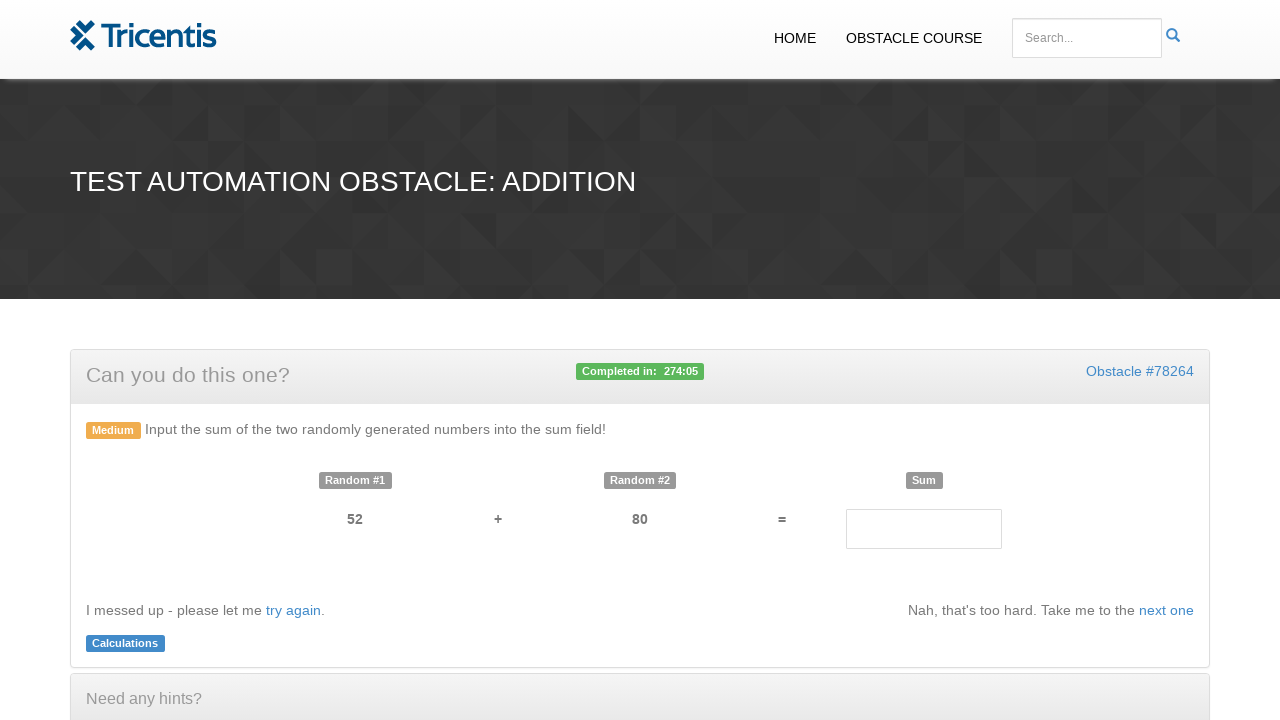

Calculated sum: 52 + 80 = 132
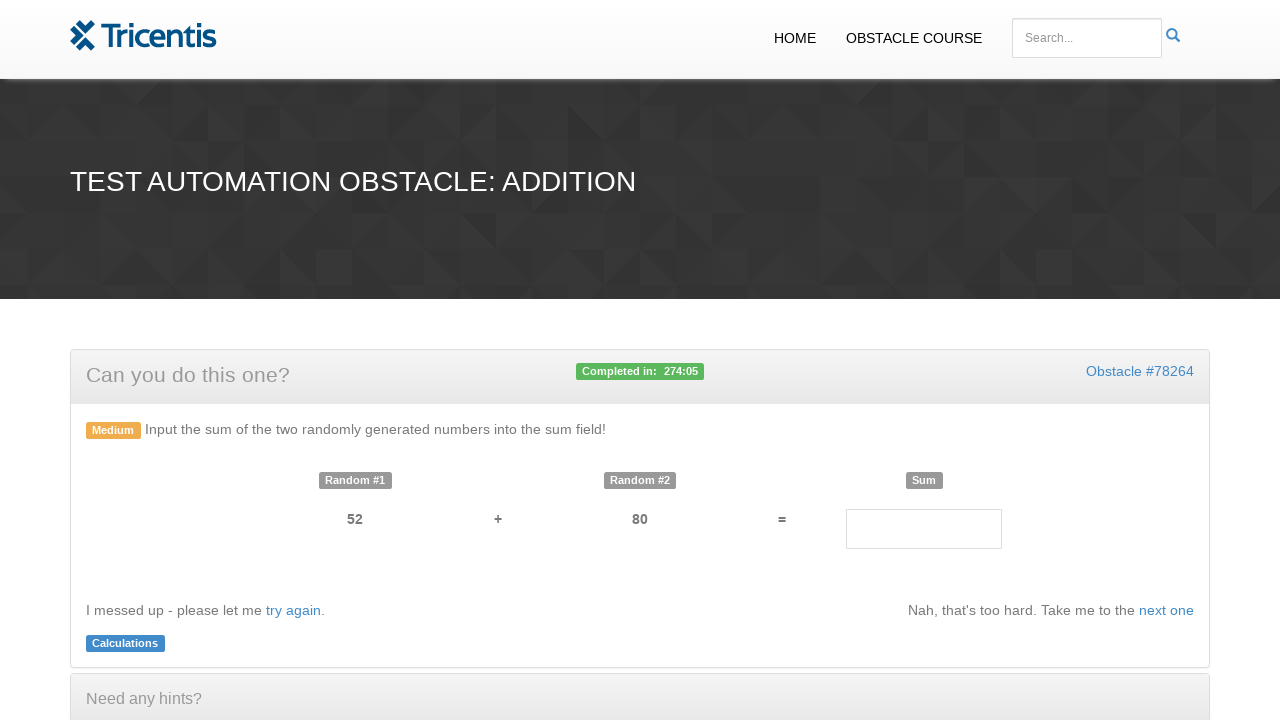

Entered the result '132' into the result field on #result
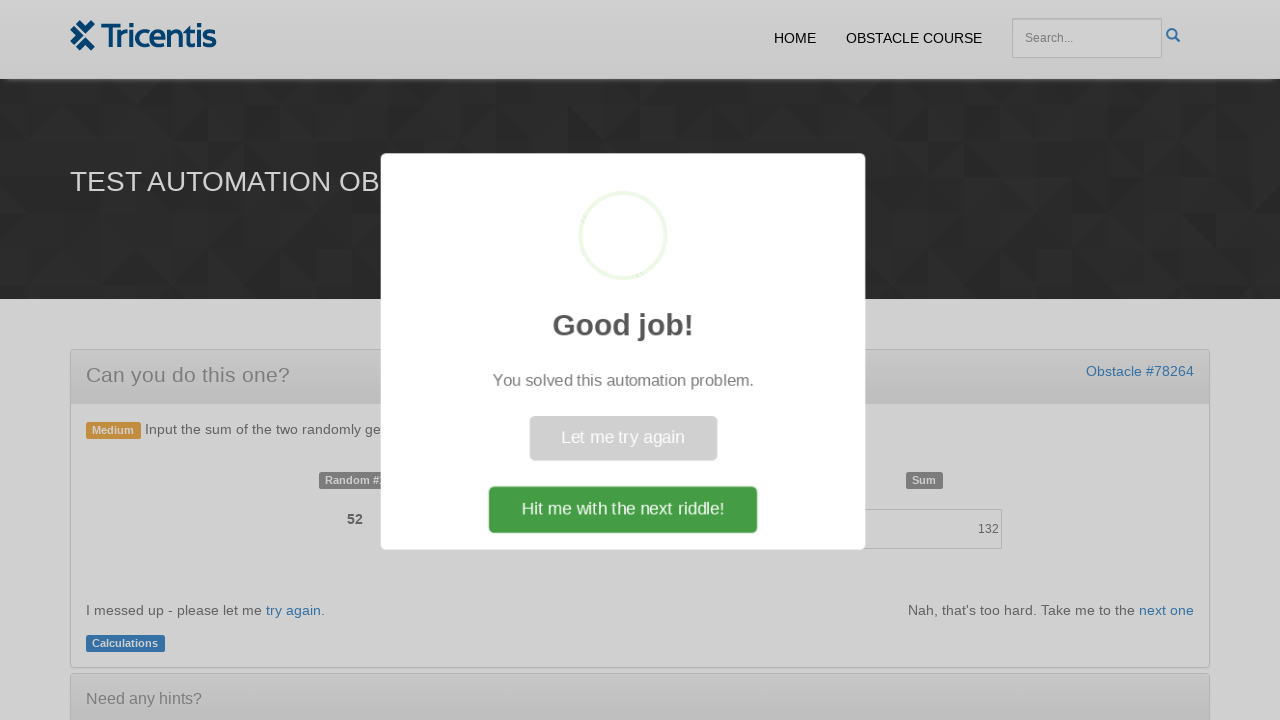

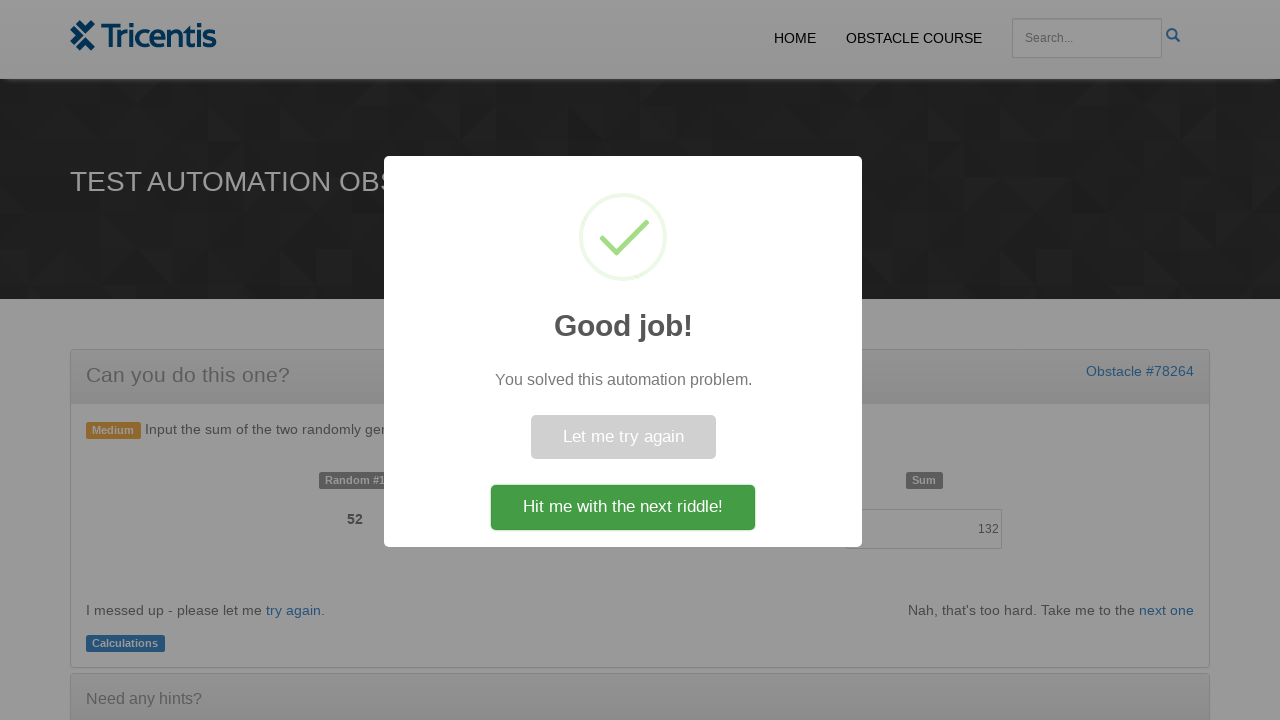